Tests checkbox functionality by first selecting all checkboxes on the page, then toggling specific checkboxes (at positions 3 and 5) to deselect them.

Starting URL: https://testautomationpractice.blogspot.com/

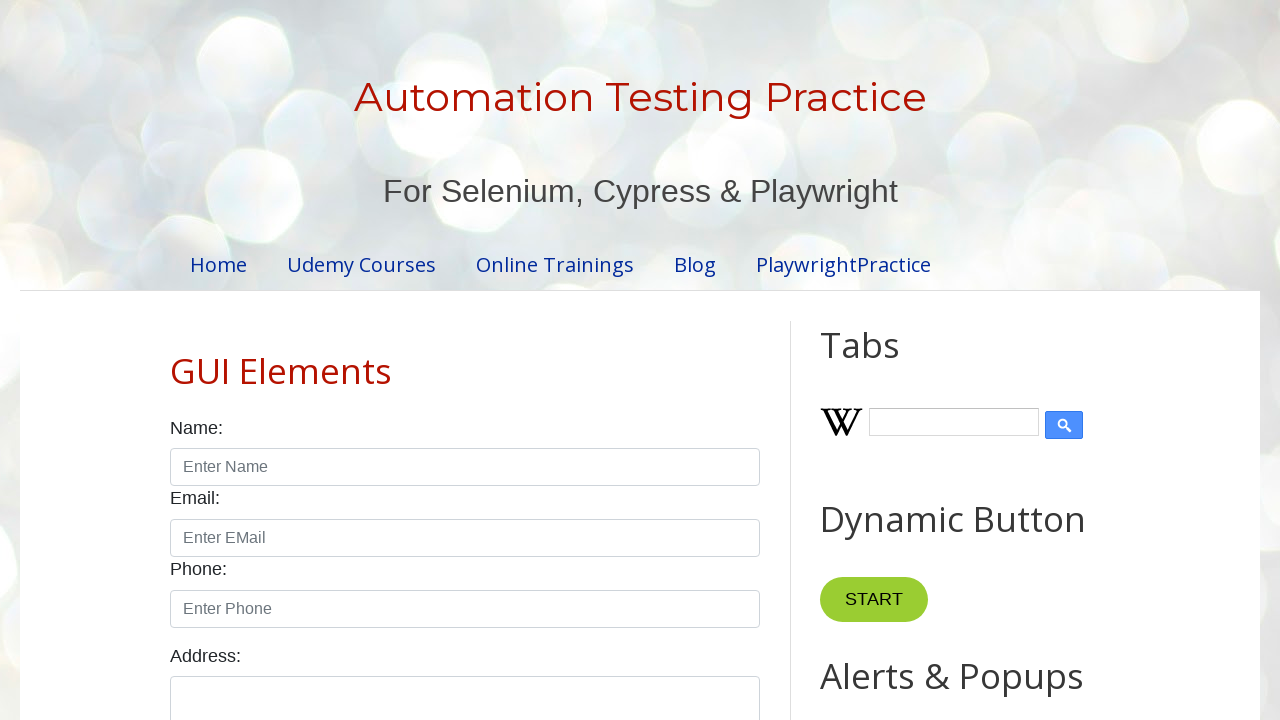

Navigated to test automation practice page
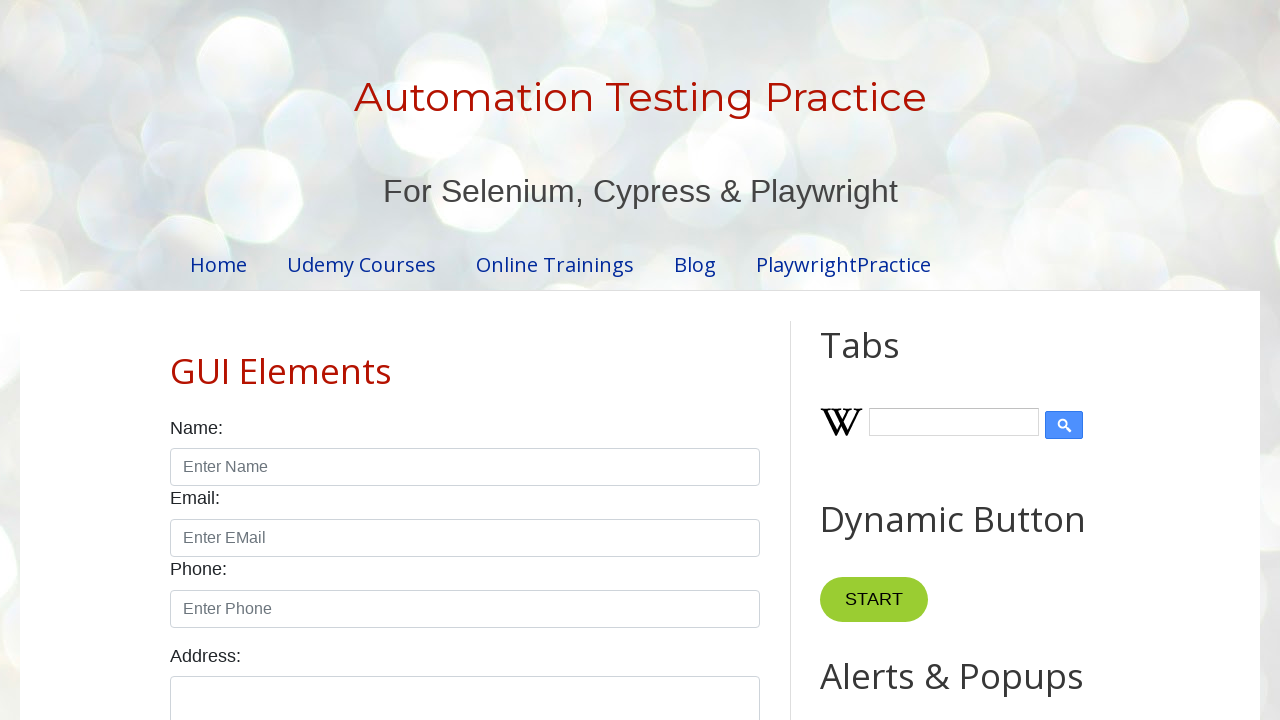

Located all checkboxes on the page - Total found: 7
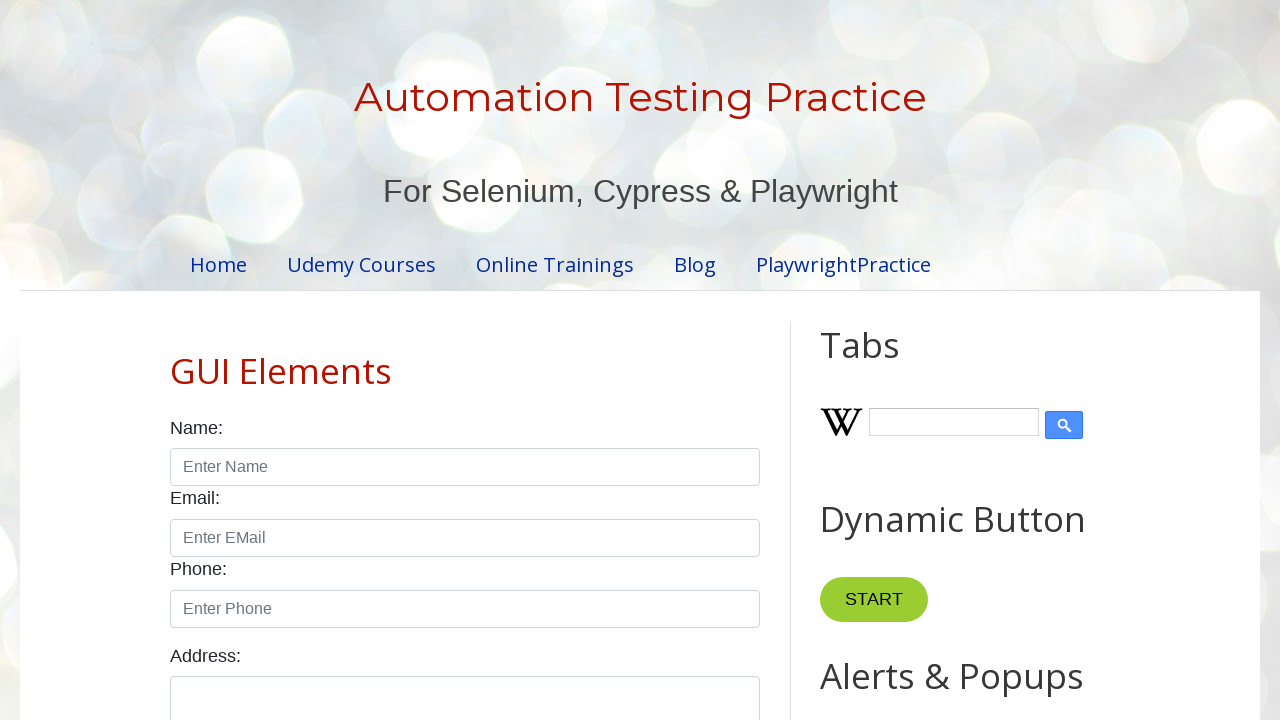

Clicked a checkbox to select it at (176, 360) on input.form-check-input[type='checkbox'] >> nth=0
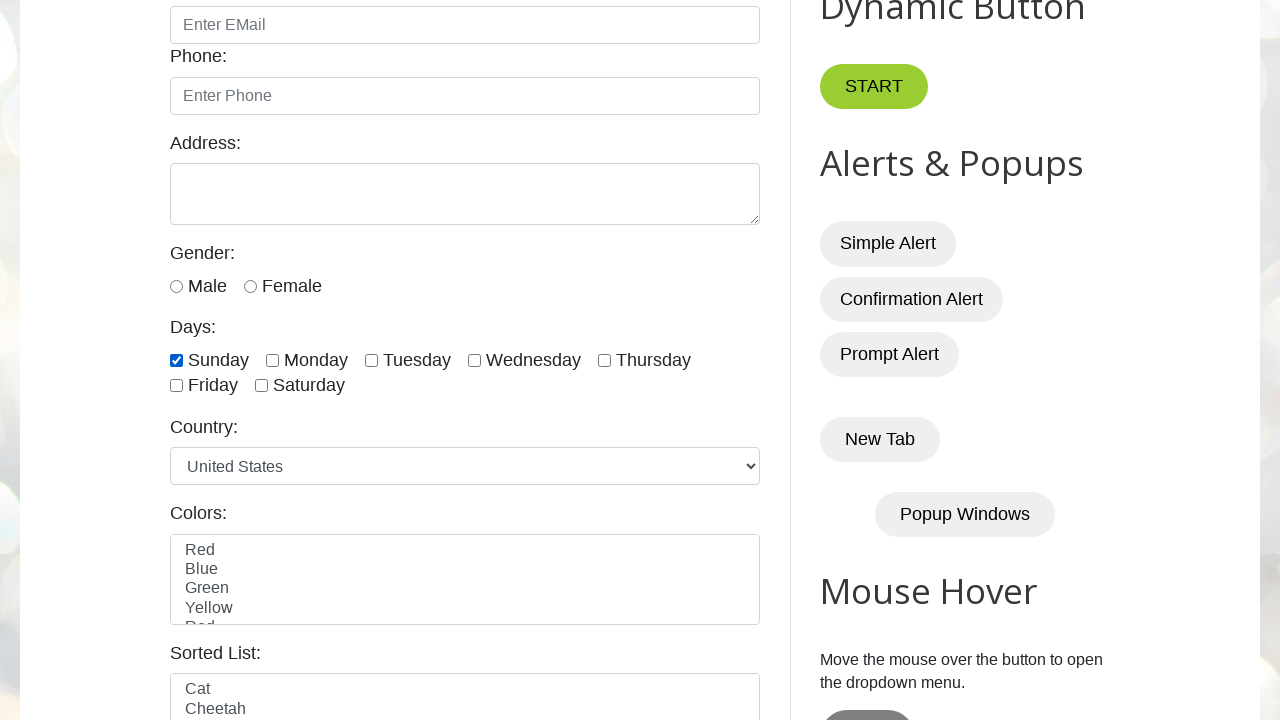

Clicked a checkbox to select it at (272, 360) on input.form-check-input[type='checkbox'] >> nth=1
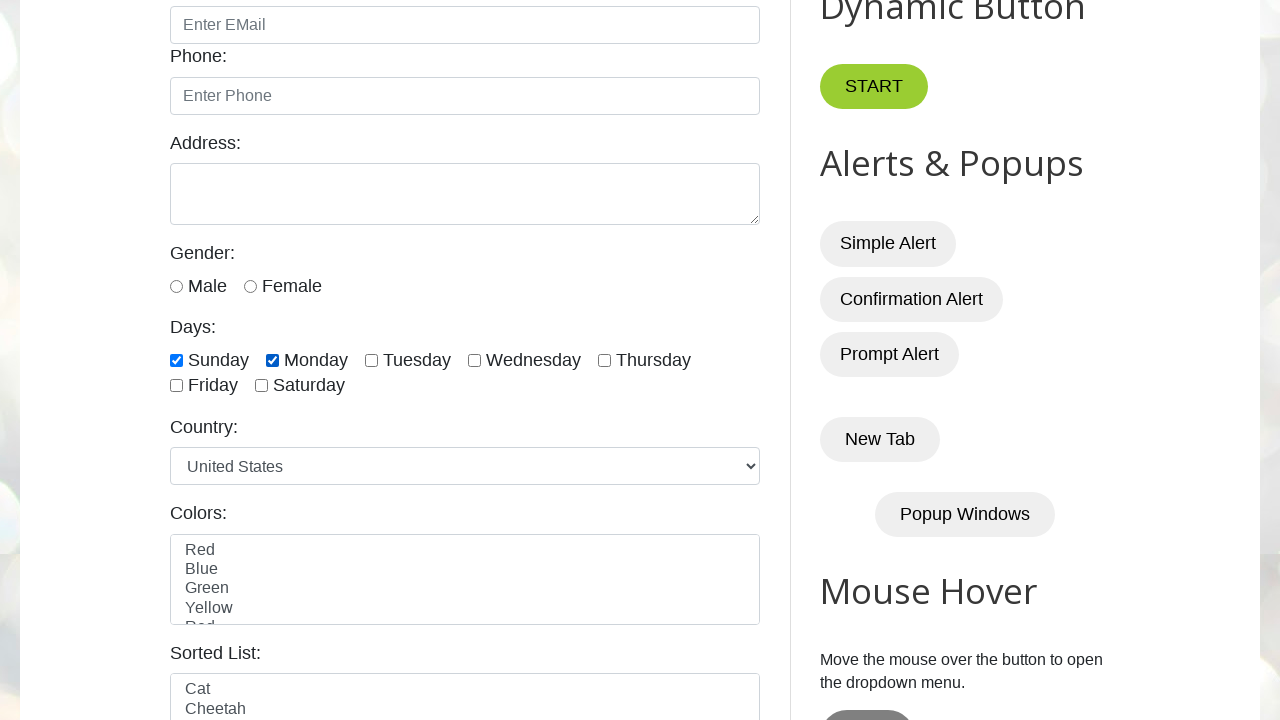

Clicked a checkbox to select it at (372, 360) on input.form-check-input[type='checkbox'] >> nth=2
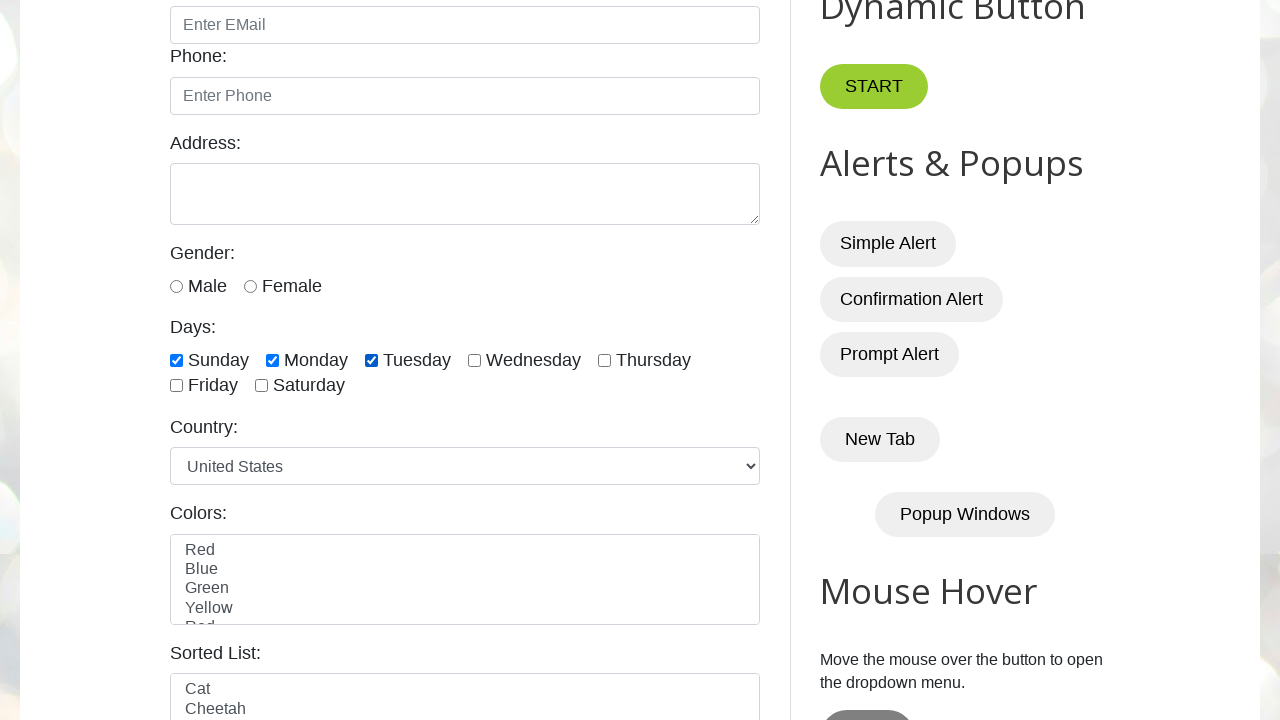

Clicked a checkbox to select it at (474, 360) on input.form-check-input[type='checkbox'] >> nth=3
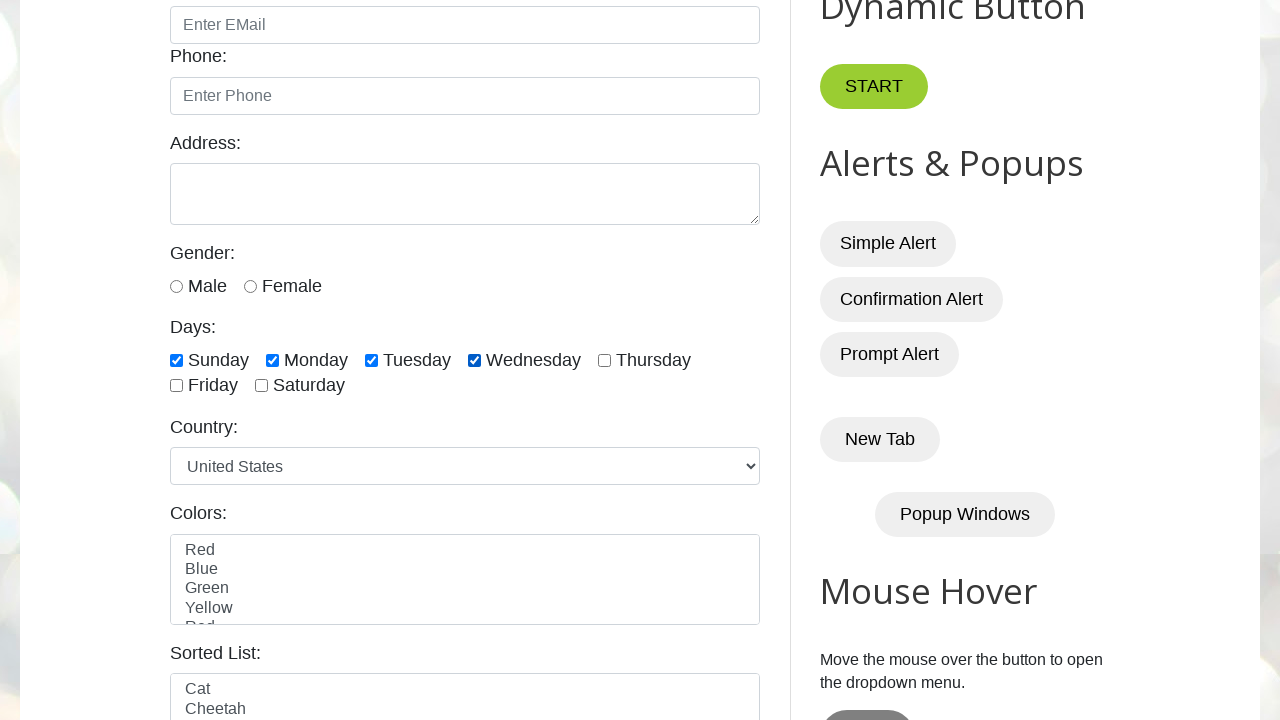

Clicked a checkbox to select it at (604, 360) on input.form-check-input[type='checkbox'] >> nth=4
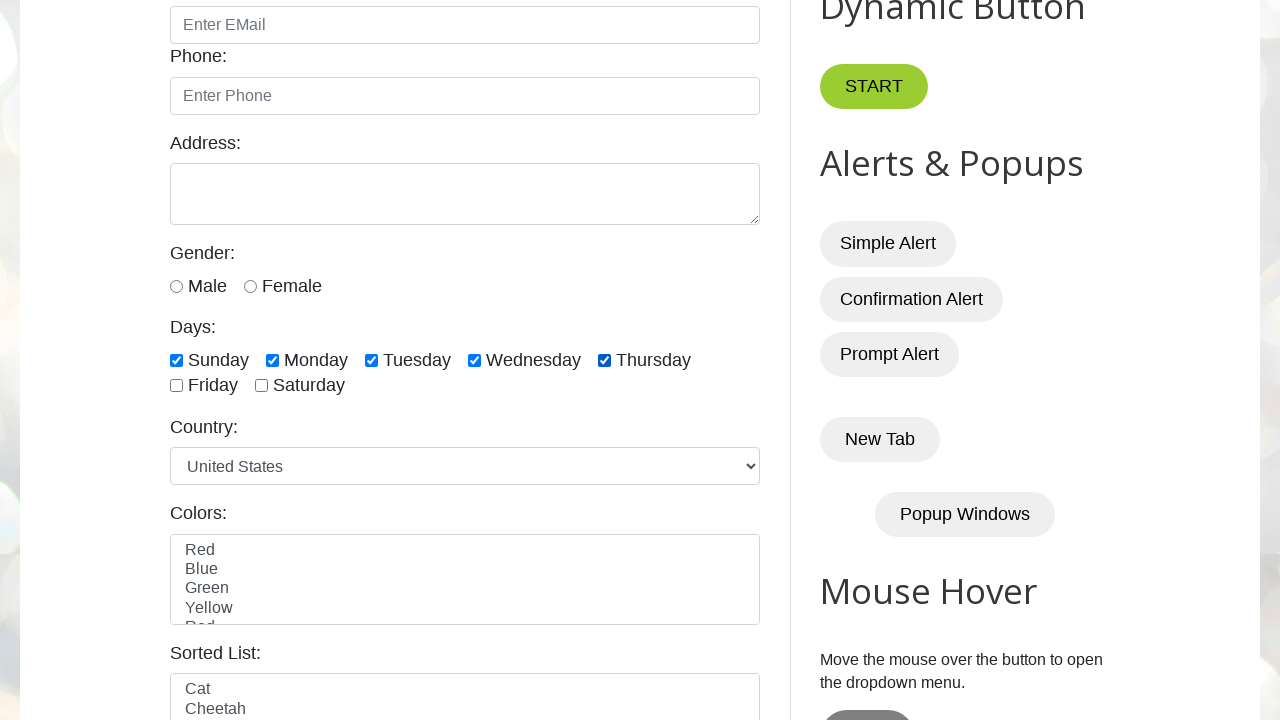

Clicked a checkbox to select it at (176, 386) on input.form-check-input[type='checkbox'] >> nth=5
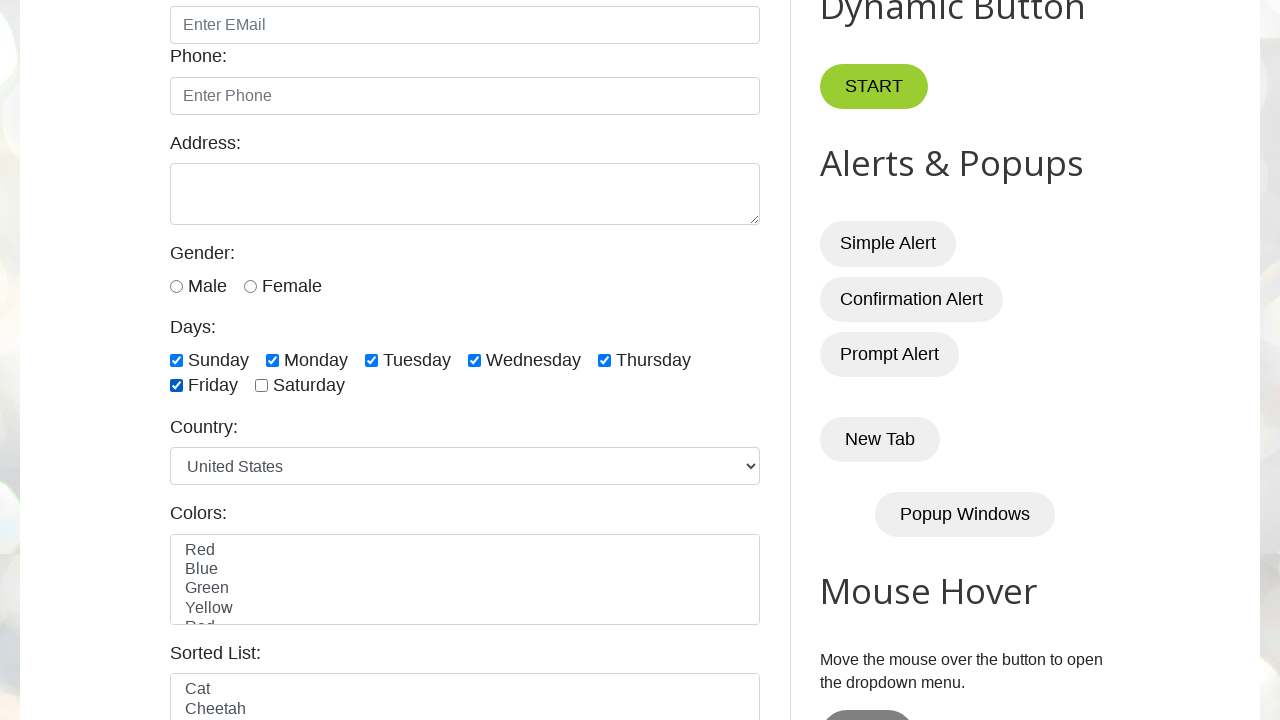

Clicked a checkbox to select it at (262, 386) on input.form-check-input[type='checkbox'] >> nth=6
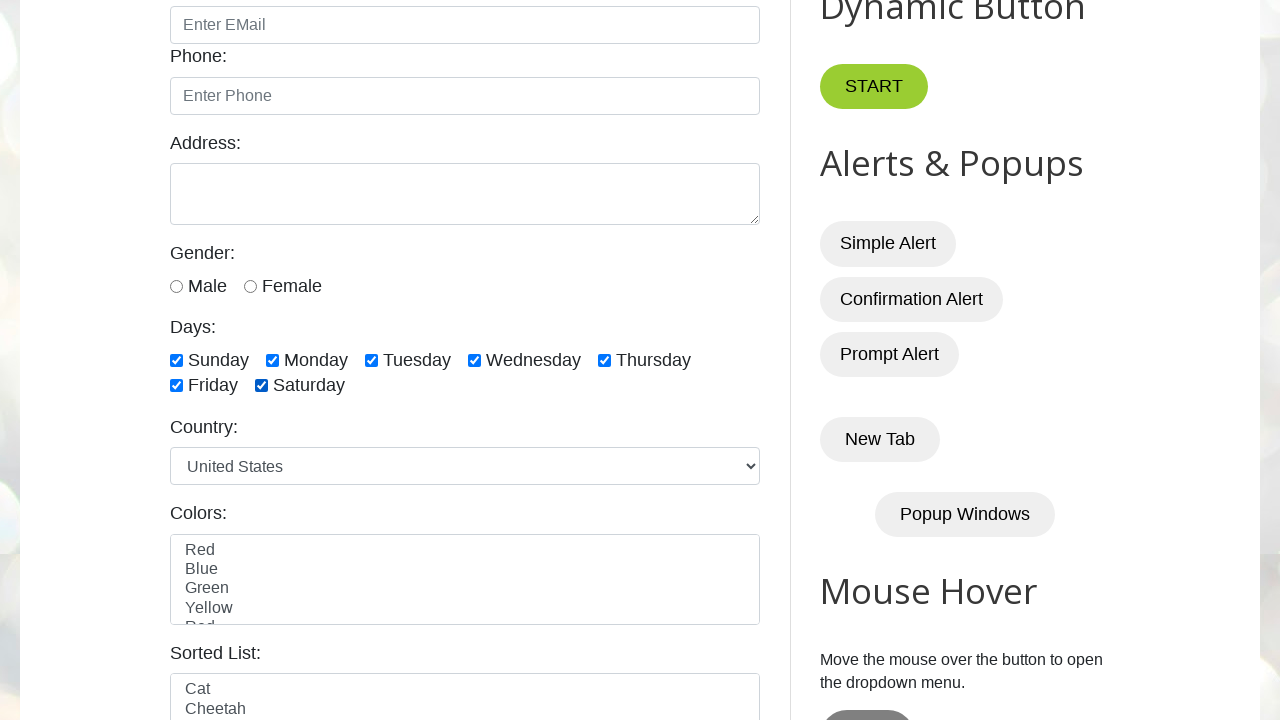

Clicked checkbox at index 3 to deselect it at (474, 360) on input.form-check-input[type='checkbox'] >> nth=3
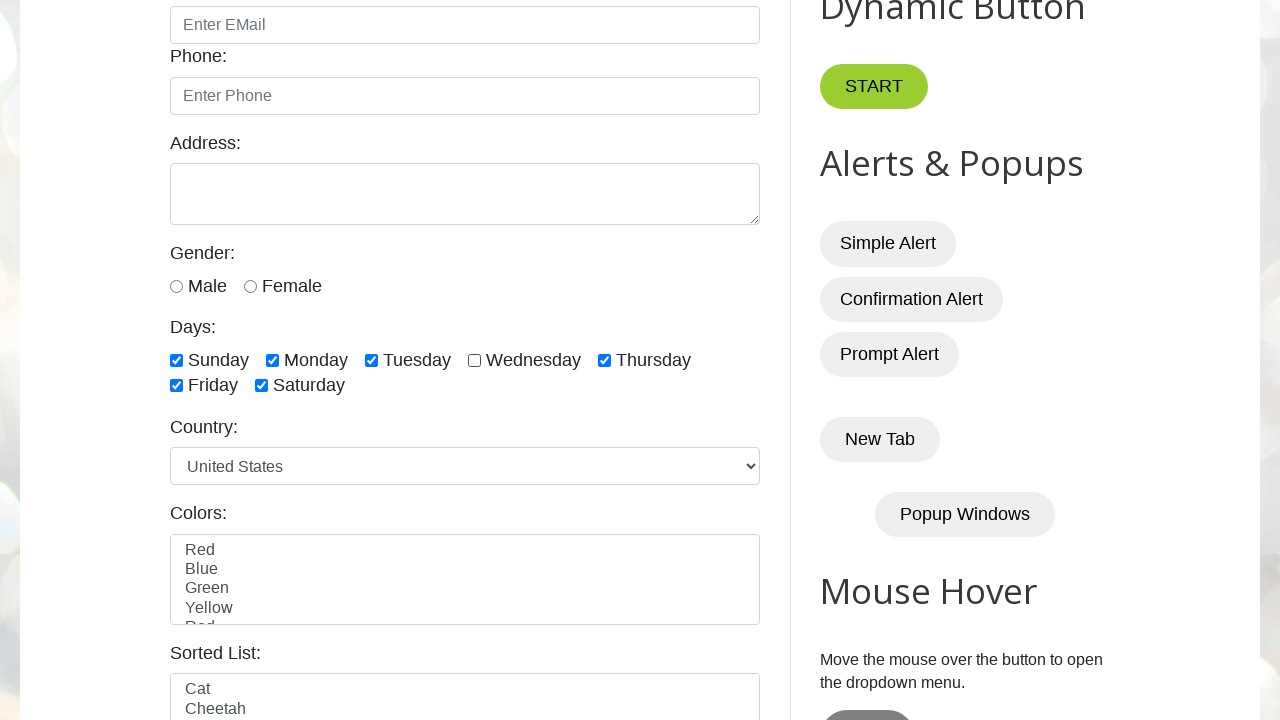

Clicked checkbox at index 5 to deselect it at (176, 386) on input.form-check-input[type='checkbox'] >> nth=5
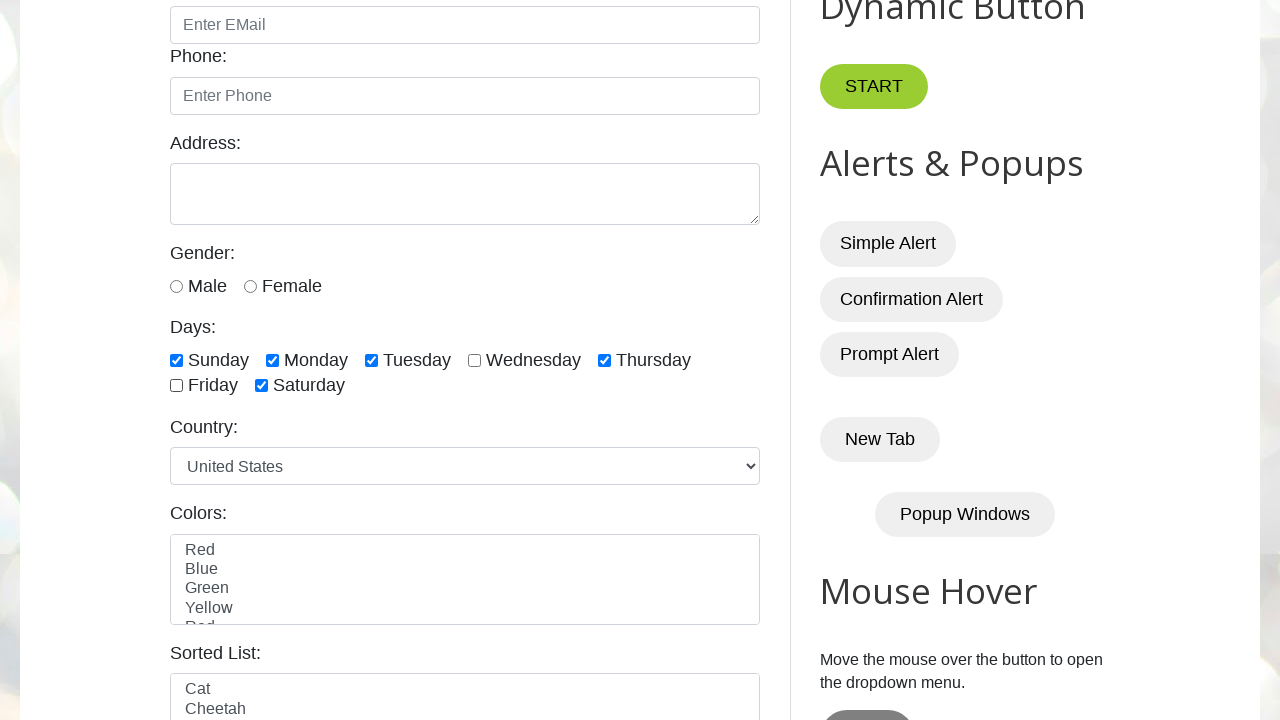

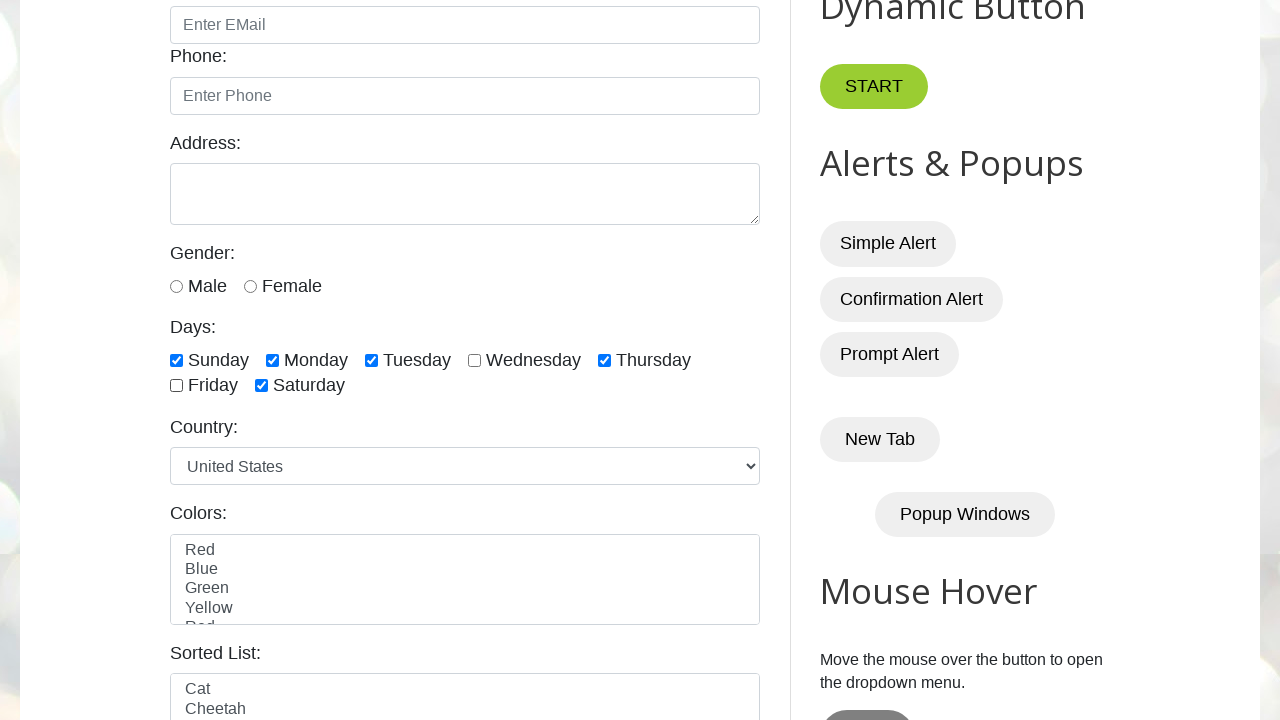